Tests adding a new todo item by filling the input field with text and pressing Enter to submit

Starting URL: https://demo.playwright.dev/todomvc/#/

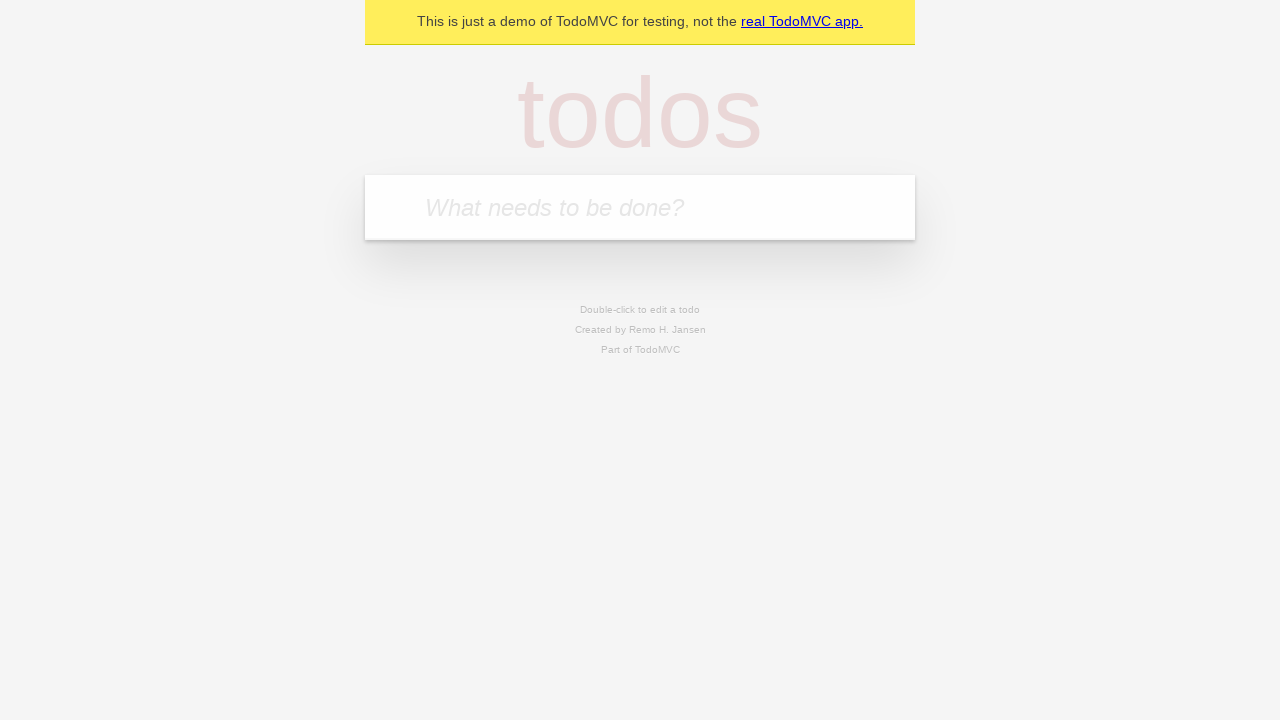

Filled todo input field with 'Learn Playwright' on input
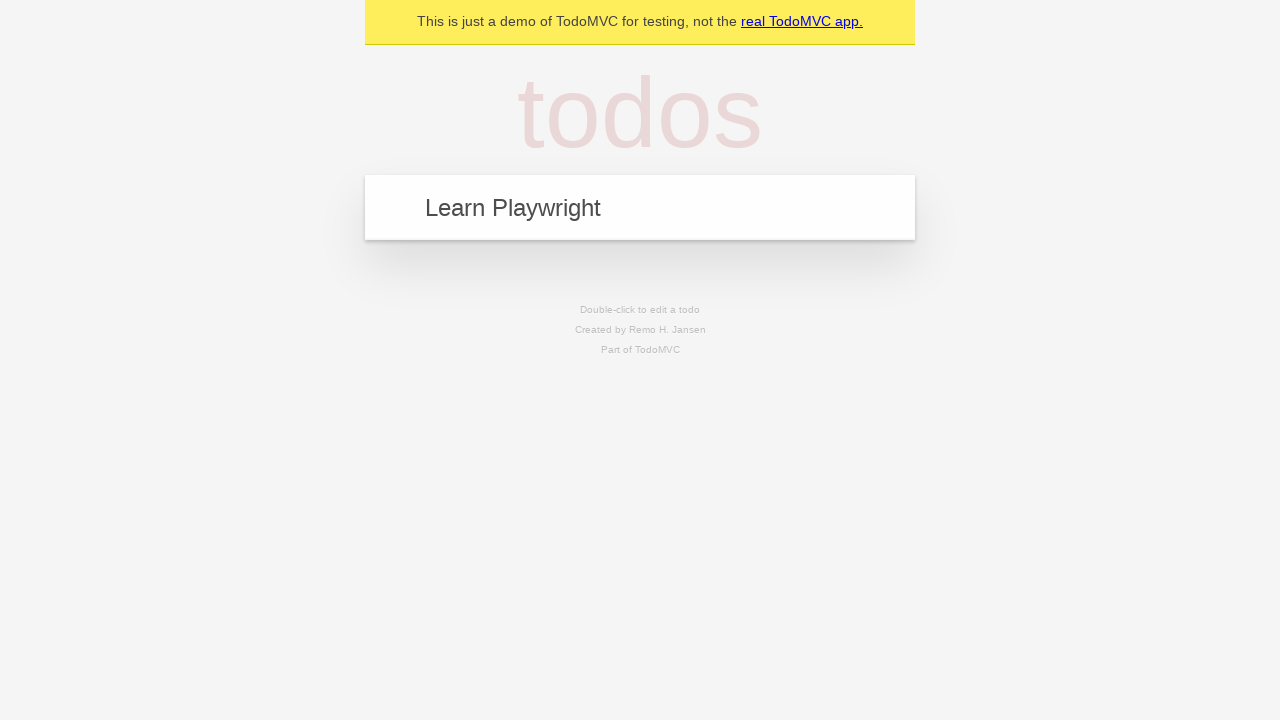

Pressed Enter to submit the new todo item on input
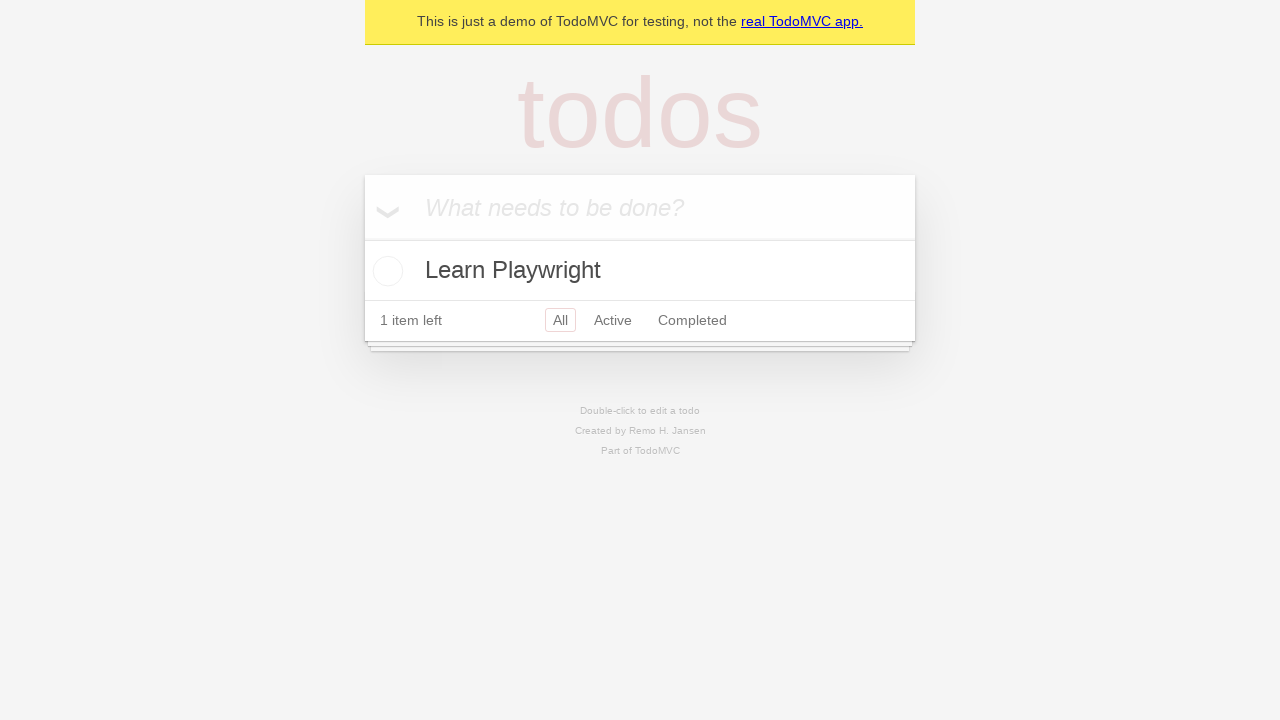

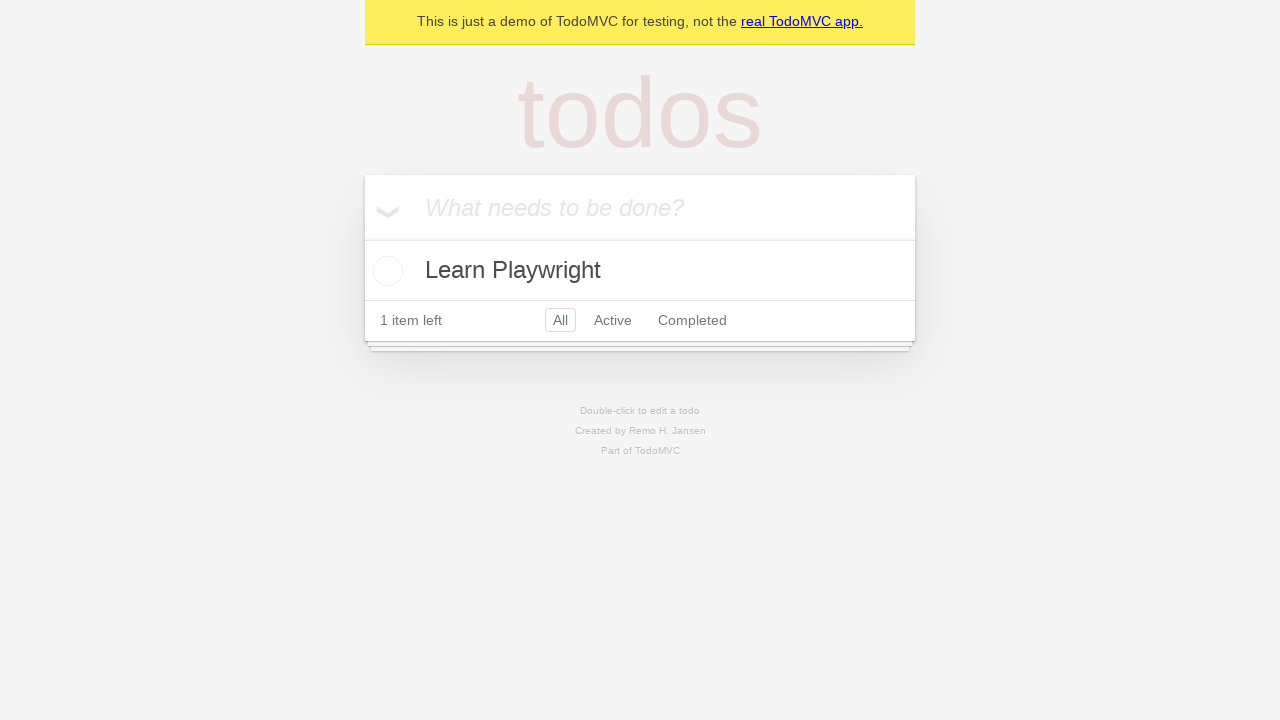